Navigates to a CodeChef contest rankings page filtered by institution and waits for the pagination navigation element to load, verifying the rankings table is displayed.

Starting URL: https://www.codechef.com/rankings/START99D?filterBy=Institution%3DCMR%20Institute%20of%20Technology%2C%20Hyderabad&itemsPerPage=100&order=asc&page=1&sortBy=rank

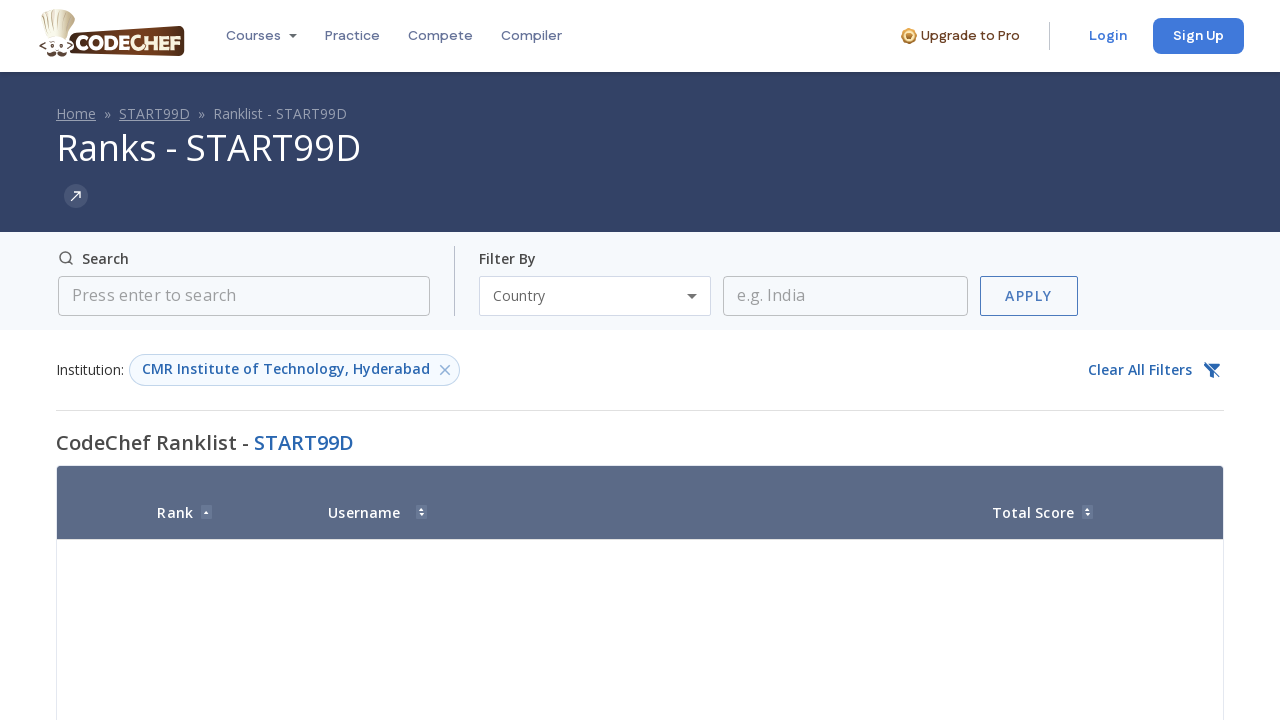

Waited for page to reach networkidle load state
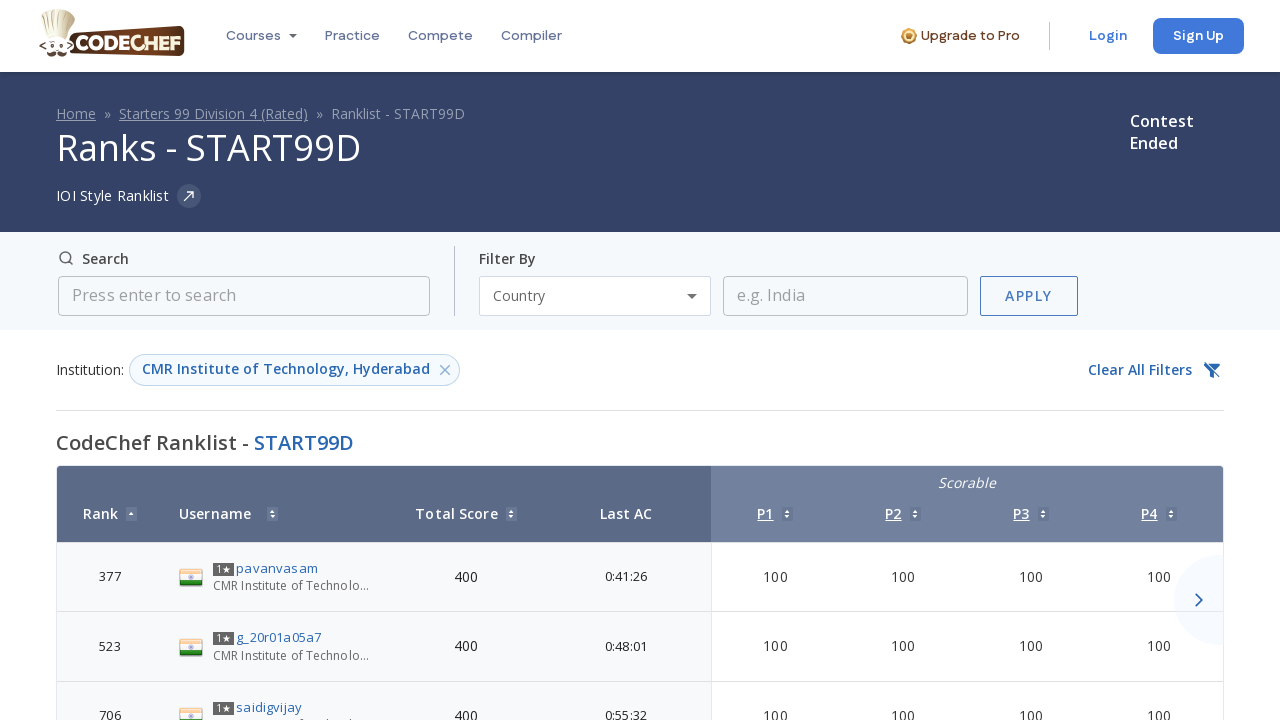

Pagination navigation element in table footer loaded and is visible
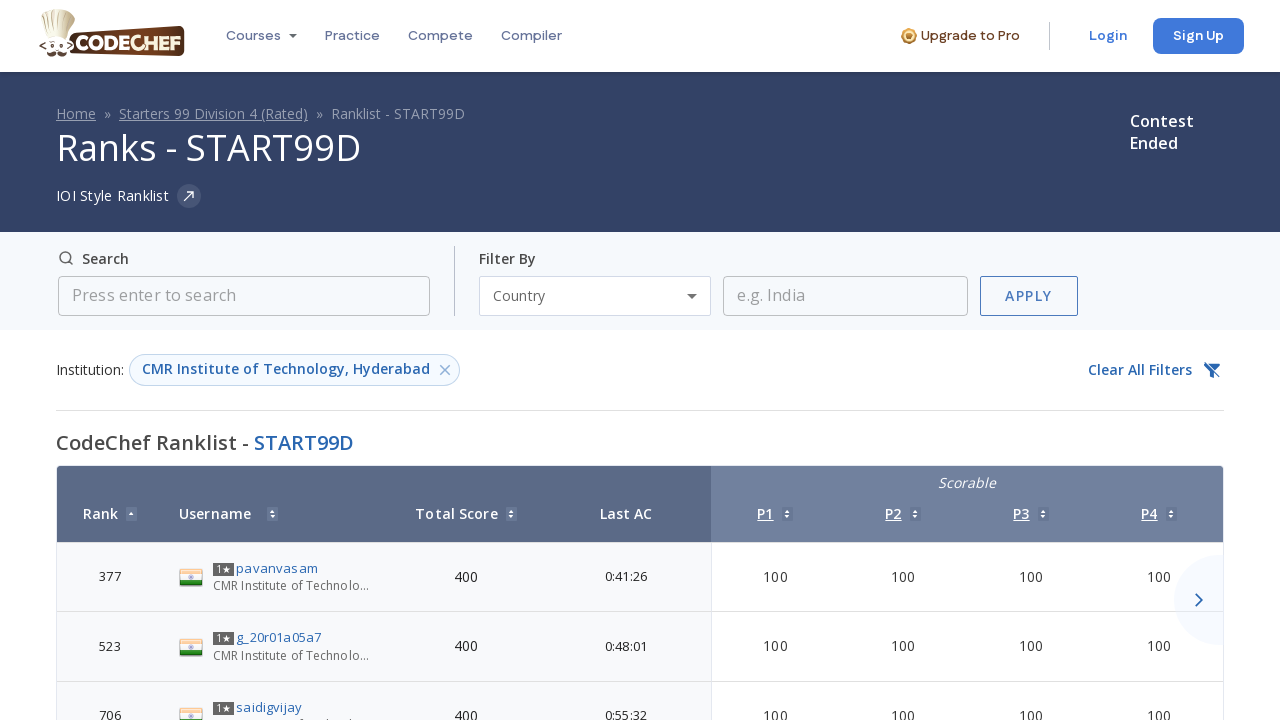

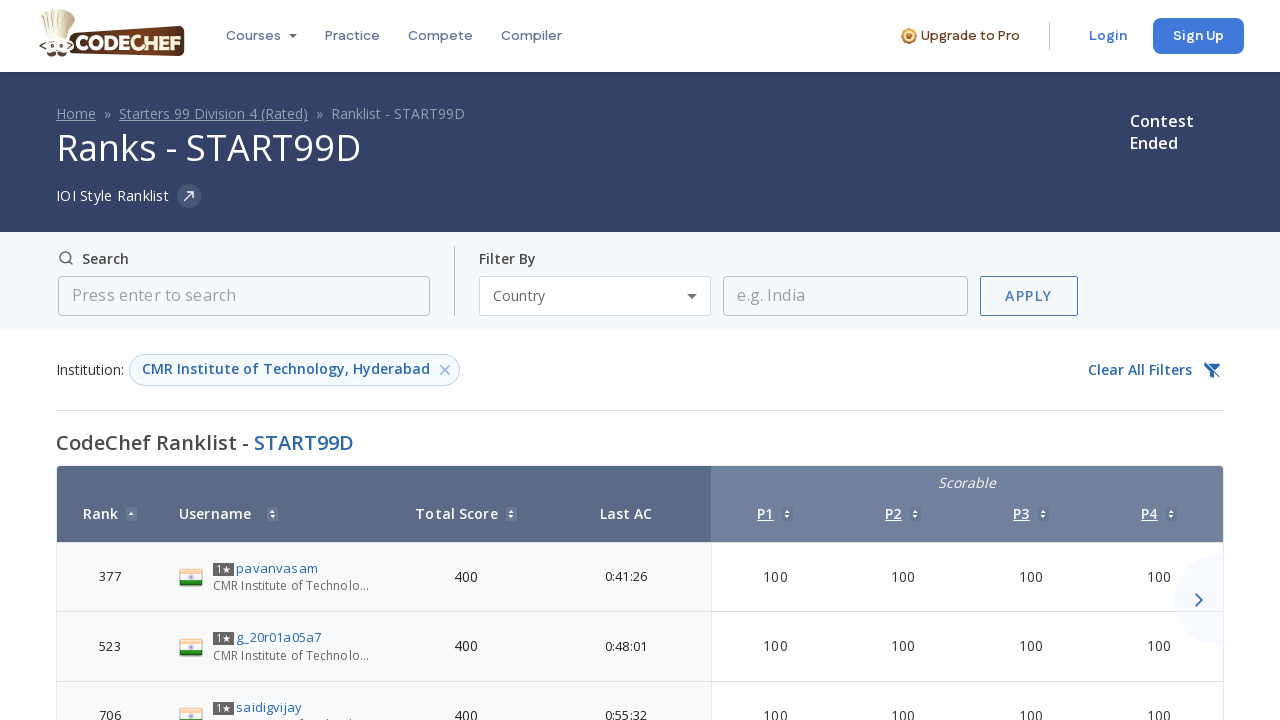